Tests selecting multiple rows in a DataTables web table by clicking on rows, then clicking a button to trigger an alert showing the count of selected rows.

Starting URL: https://datatables.net/examples/api/select_row.html

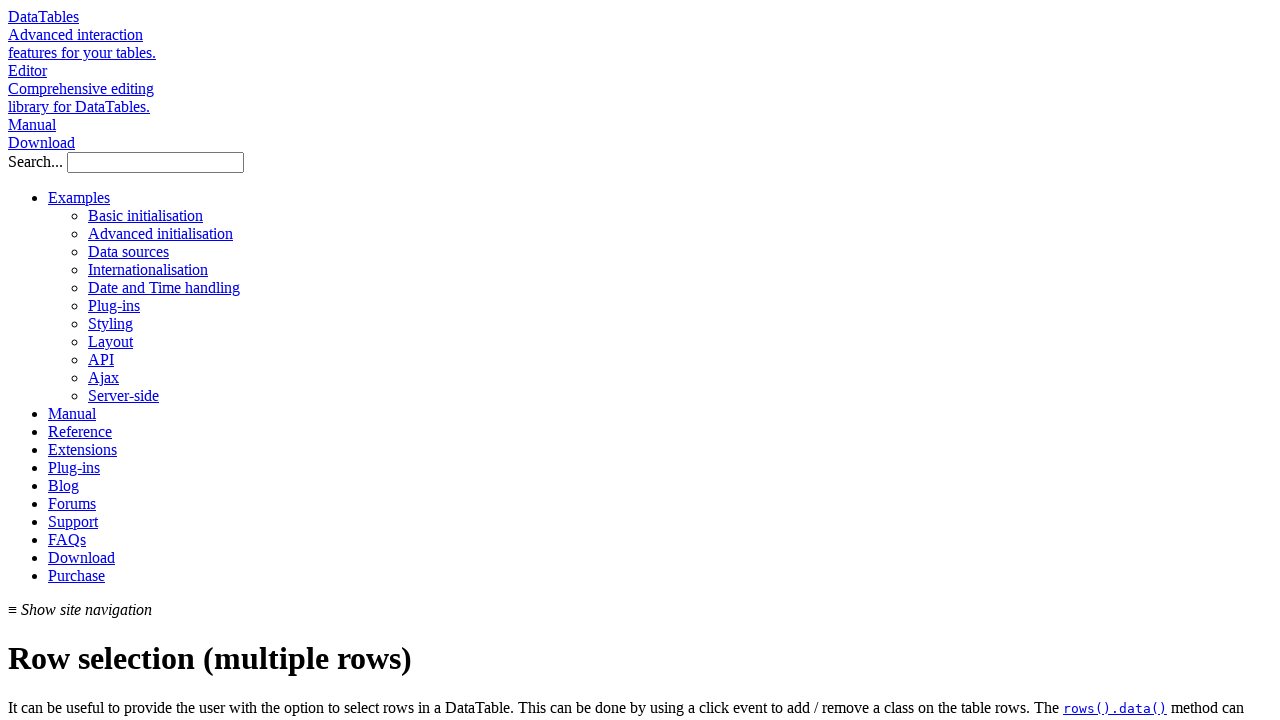

Waited for DataTable to load
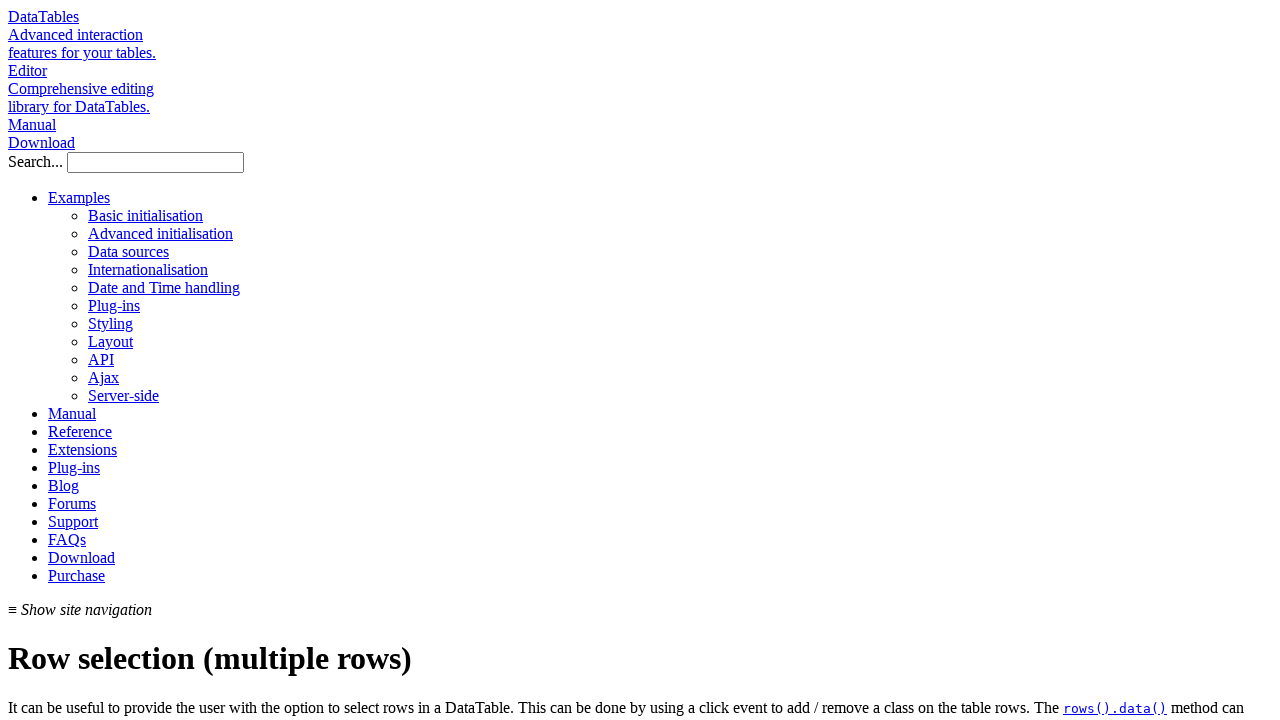

Clicked on row 3 to select it at (72, 361) on xpath=//table[@id='example']/tbody/tr[3]/td[1]
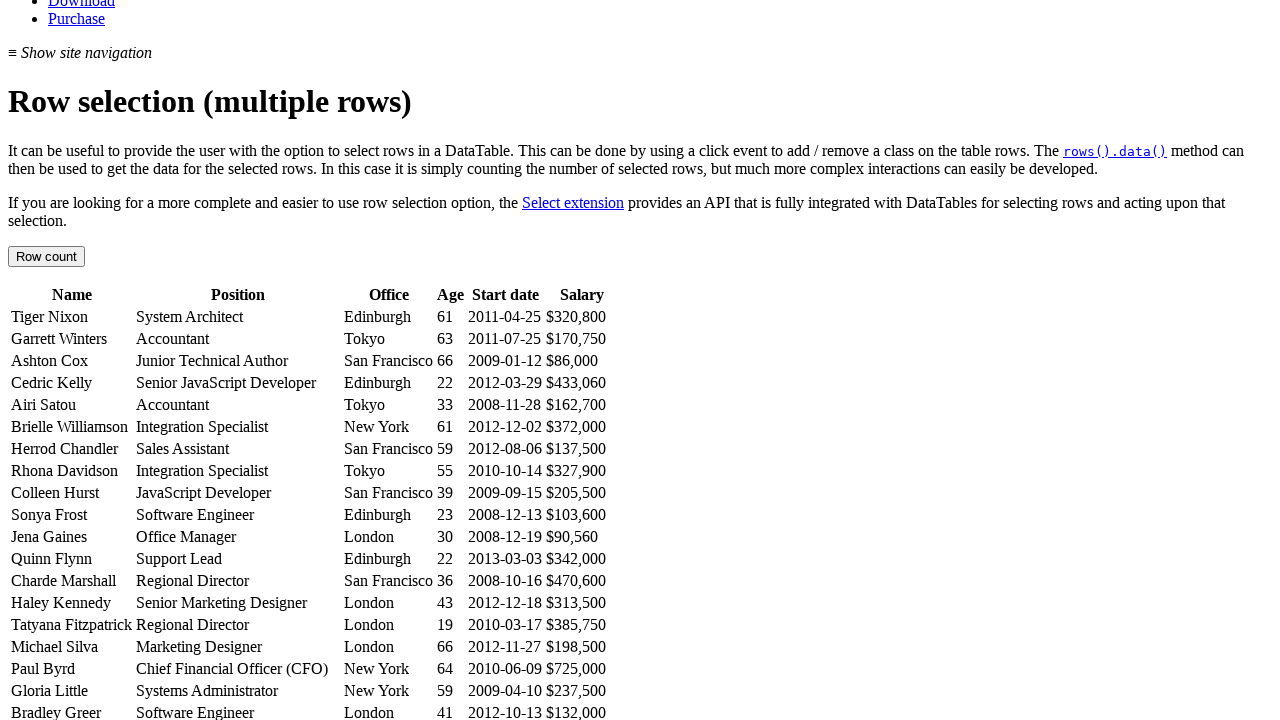

Clicked on row 7 to select it at (72, 449) on xpath=//table[@id='example']/tbody/tr[7]/td[1]
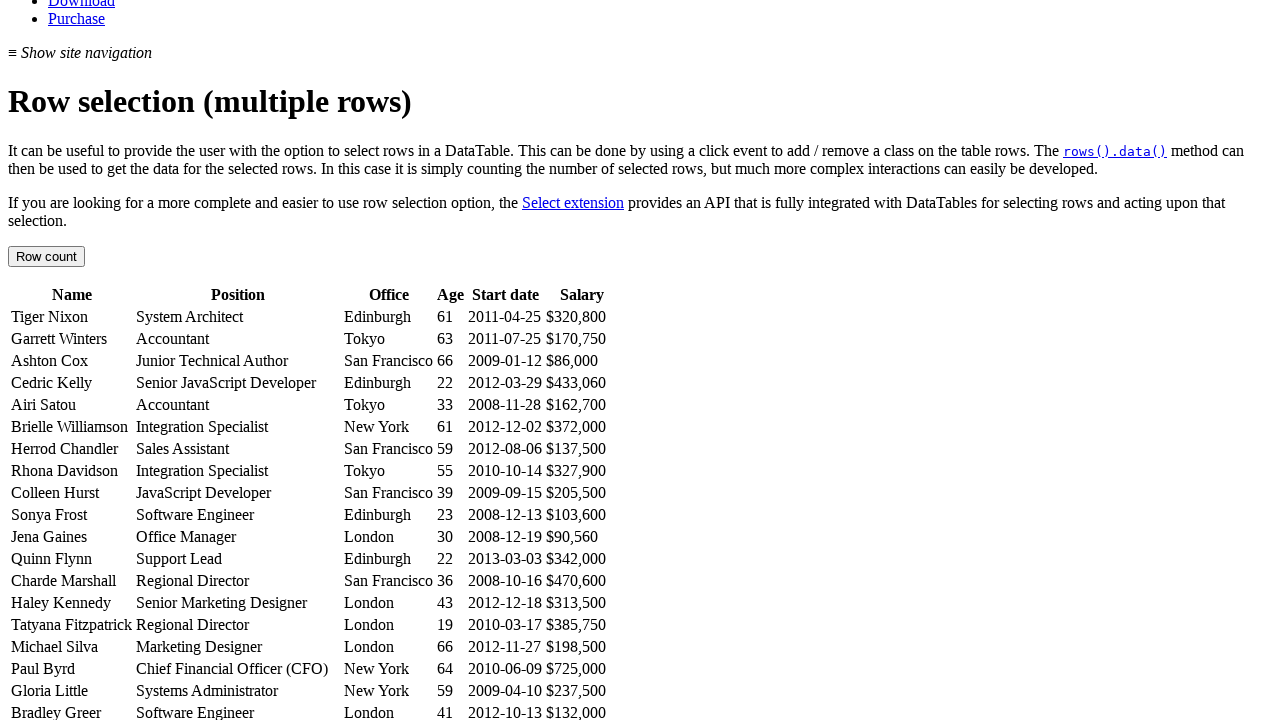

Clicked on row 6 to select it at (72, 427) on xpath=//table[@id='example']/tbody/tr[6]/td[1]
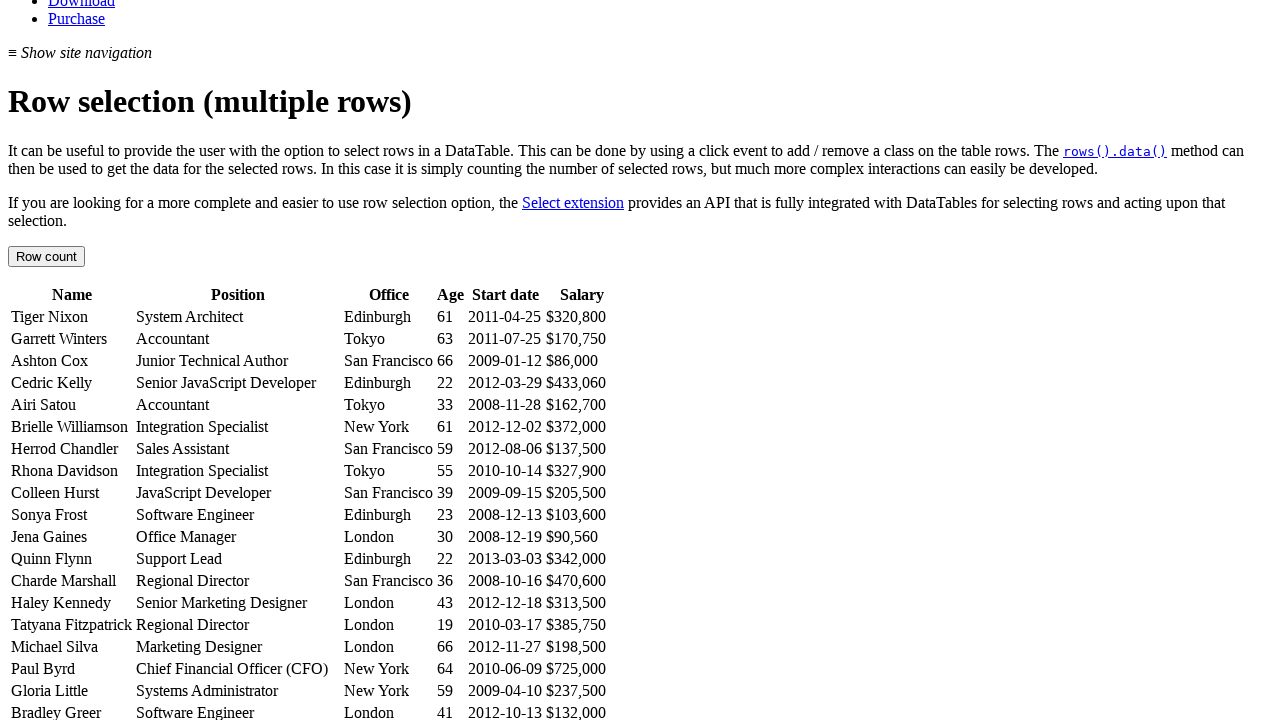

Clicked the Row Count button at (46, 256) on #button
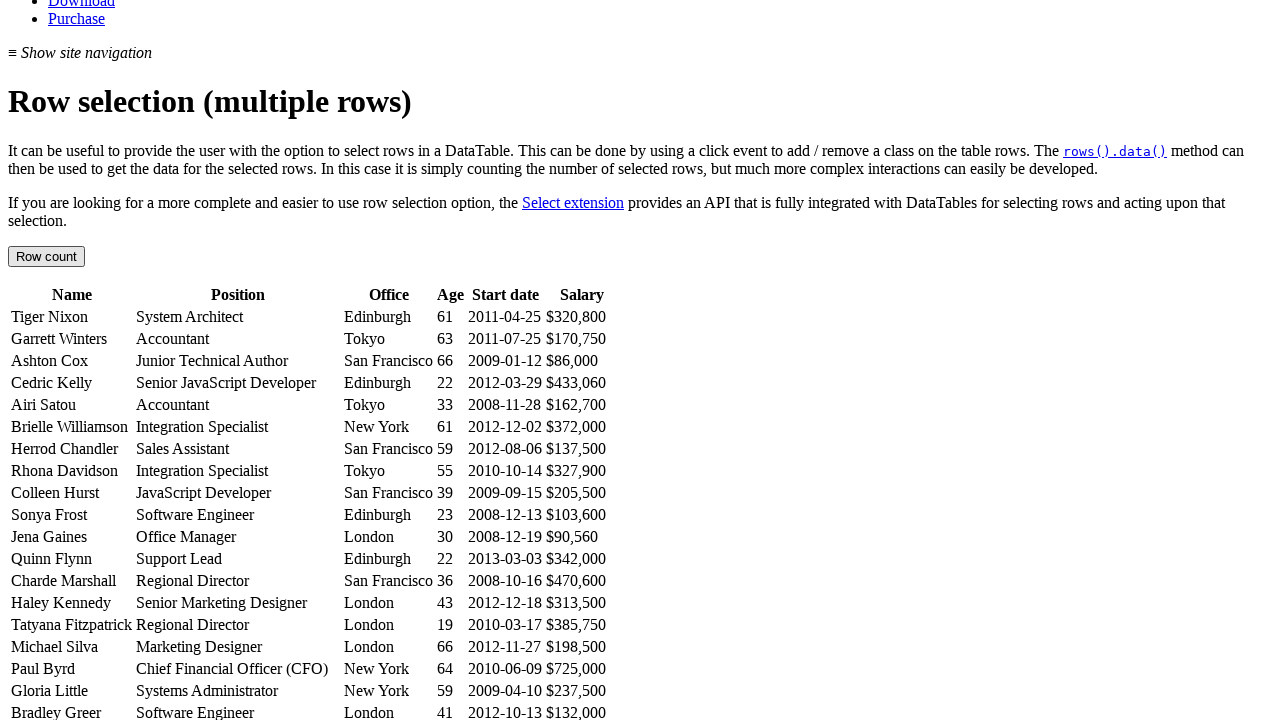

Accepted the alert dialog showing selected row count
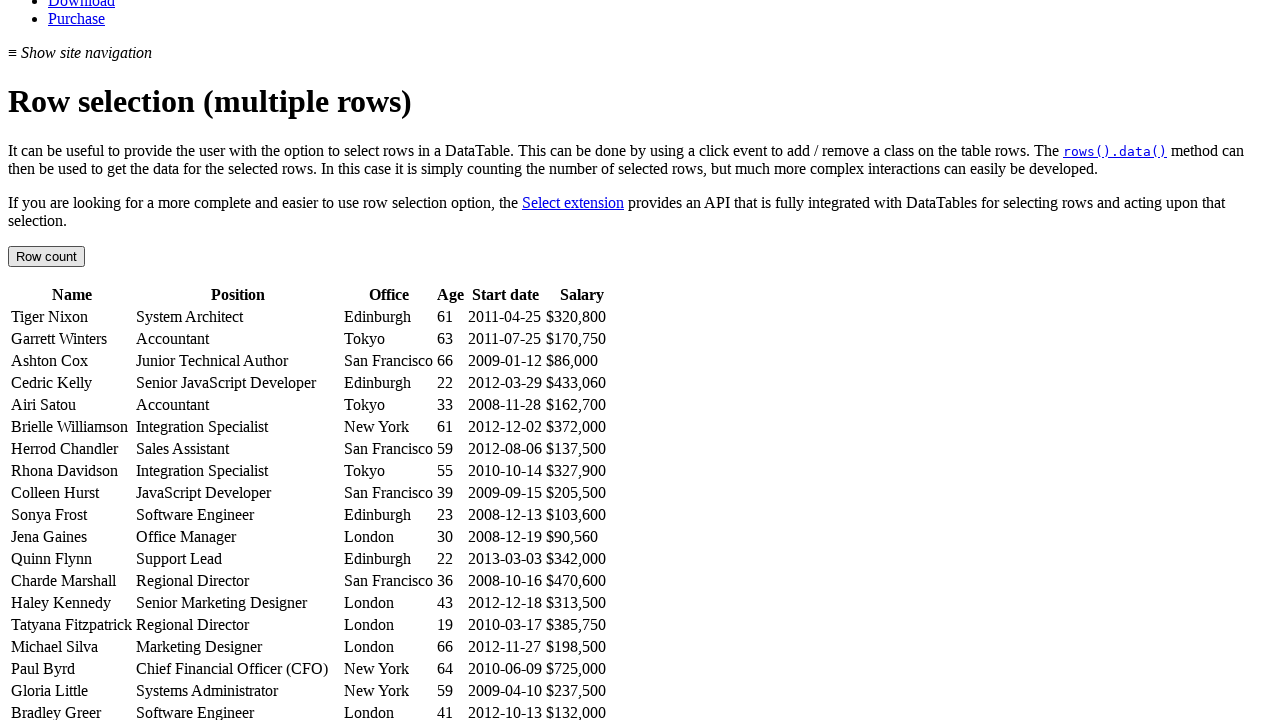

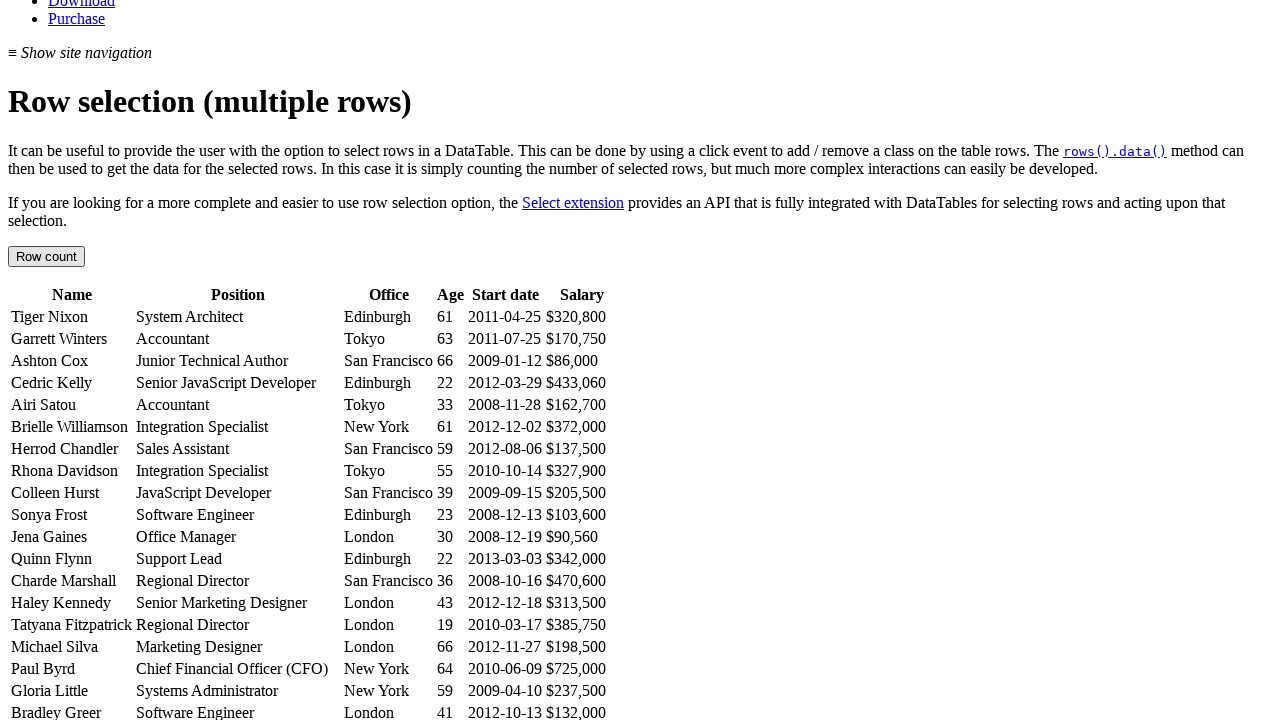